Tests adding a product to cart from the recommended items section and verifies the product appears in the cart

Starting URL: https://automationexercise.com/

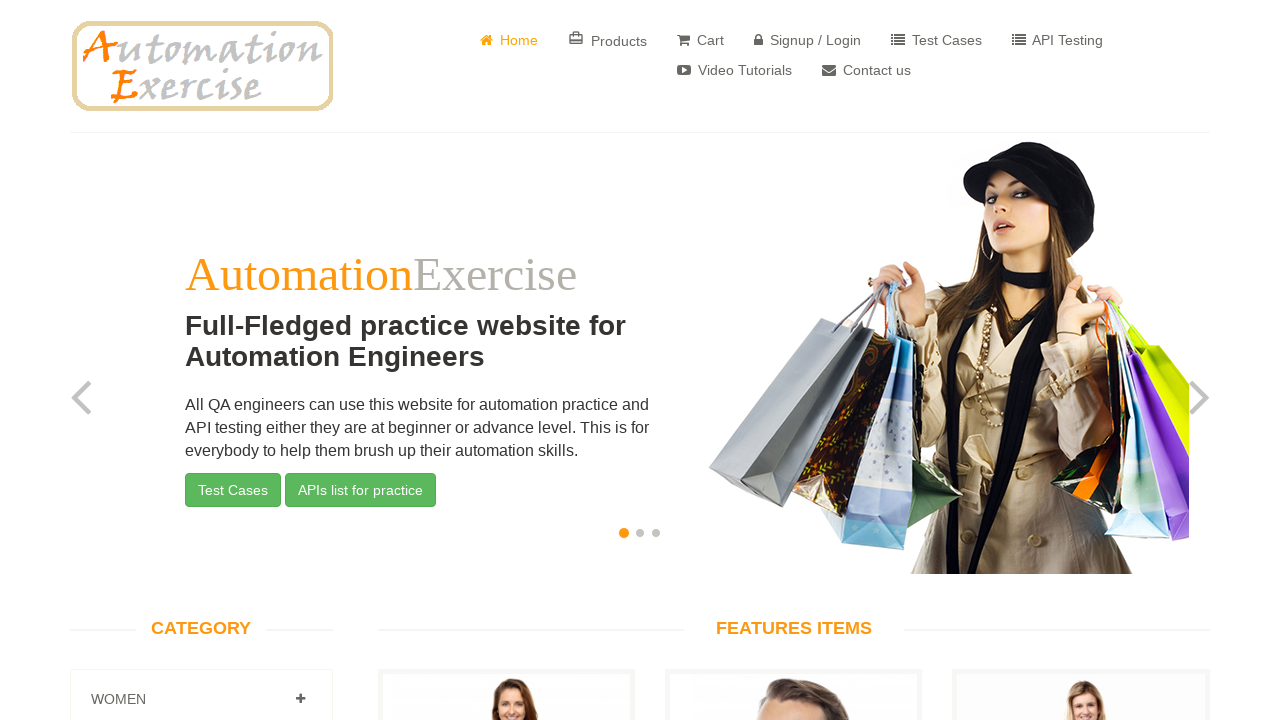

Clicked on 'recommended items' heading at (794, 360) on internal:role=heading[name="recommended items"i]
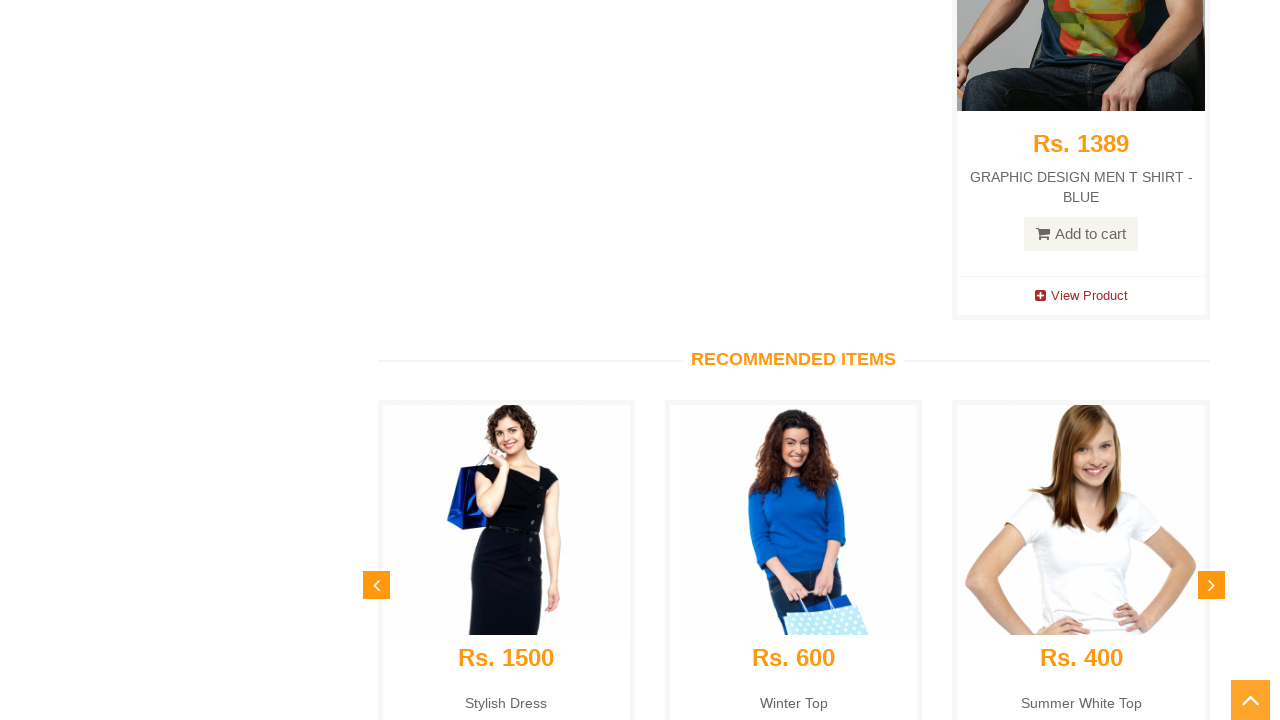

Clicked 'Add to Cart' button for first recommended product at (506, 360) on div:nth-child(2) > div > .product-image-wrapper > .single-products > .productinf
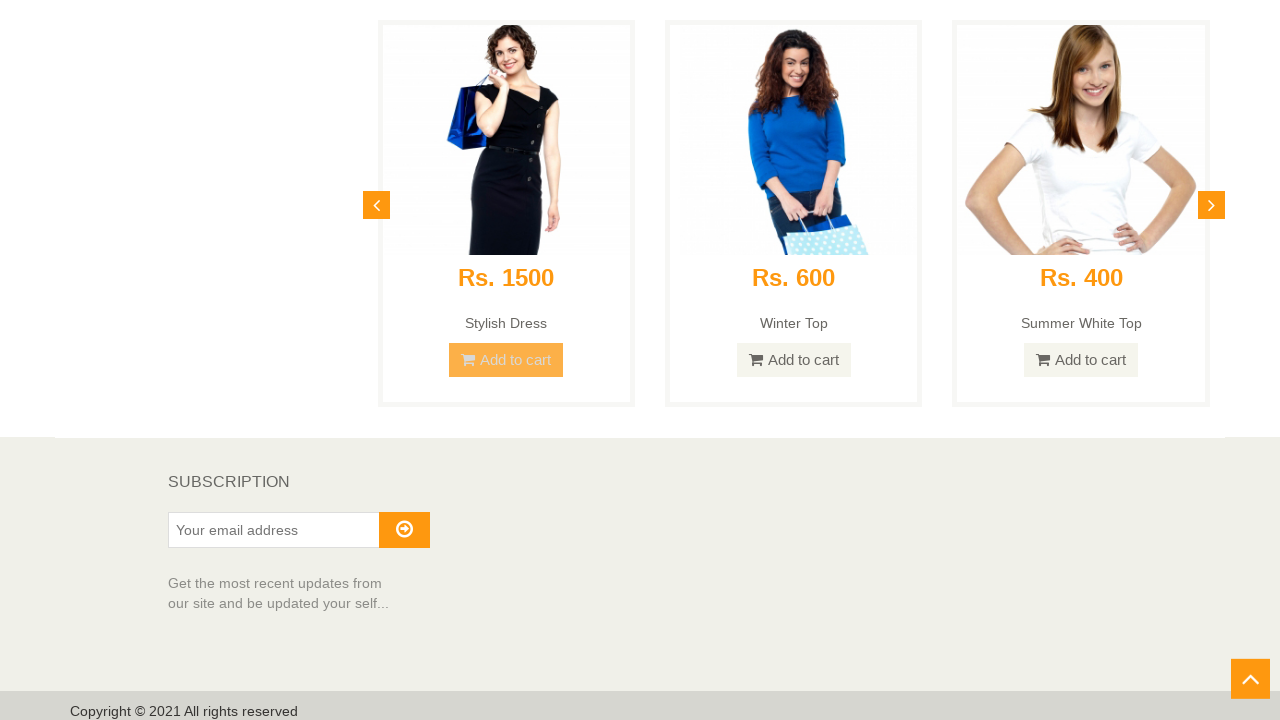

Clicked 'View Cart' link at (640, 242) on internal:role=link[name="View Cart"i]
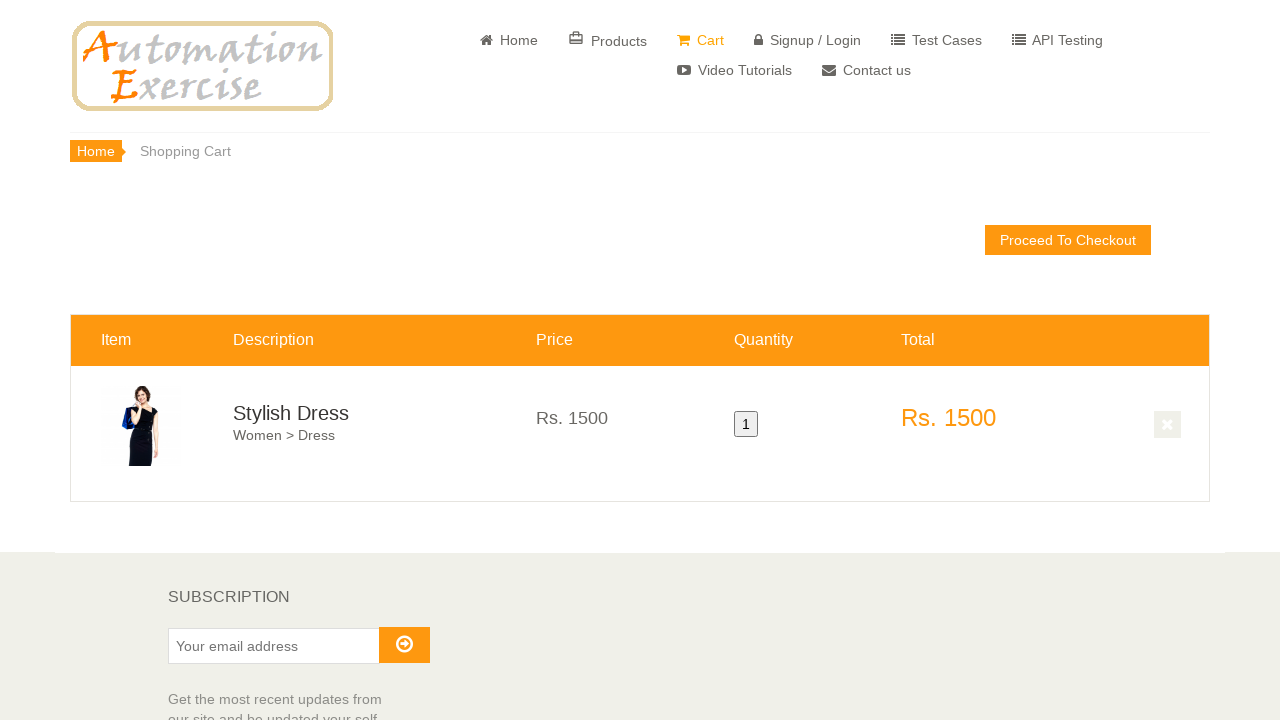

Verified 'Stylish Dress' product is visible in cart
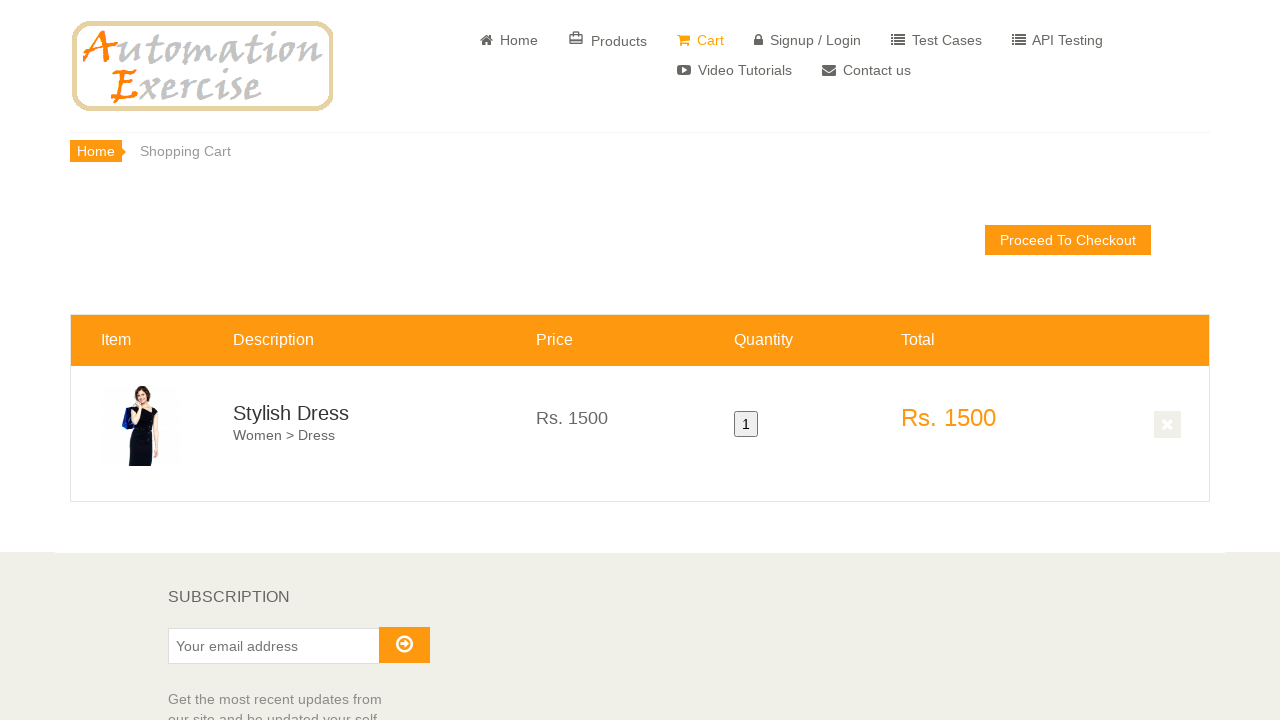

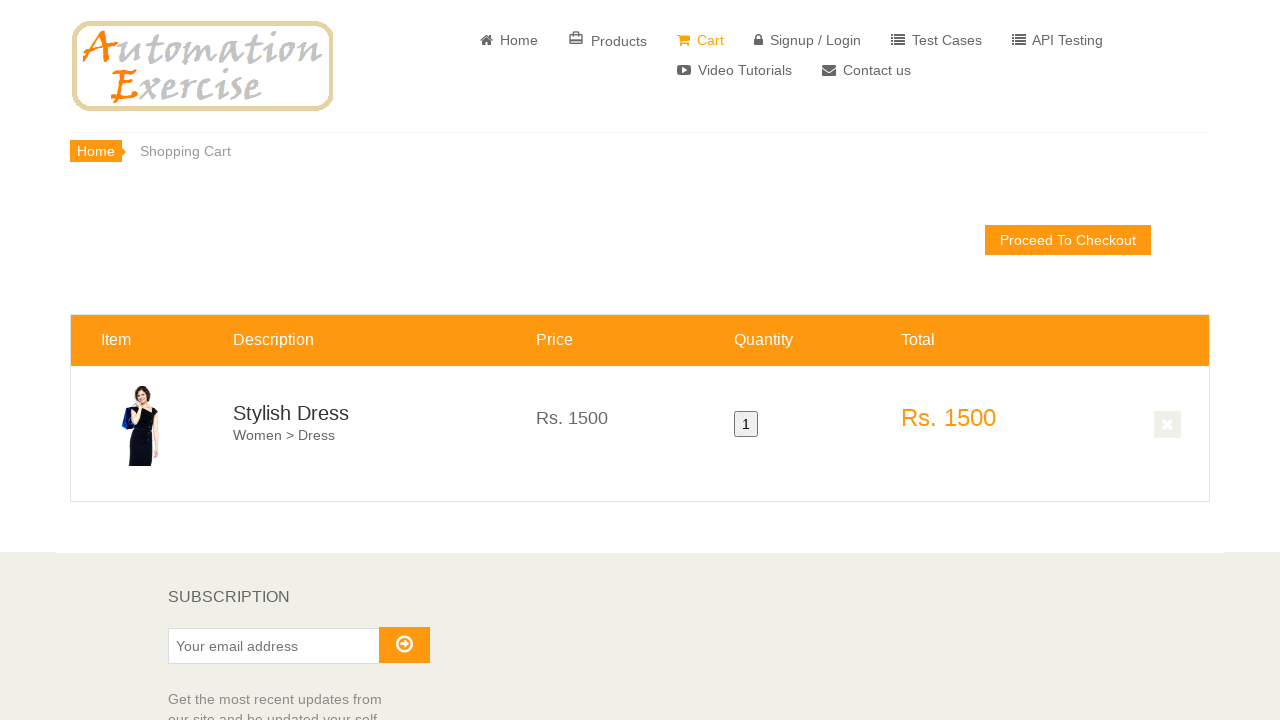